Tests filling a large form by entering the same text into all firstname fields and submitting the form by clicking the submit button.

Starting URL: http://suninjuly.github.io/huge_form.html

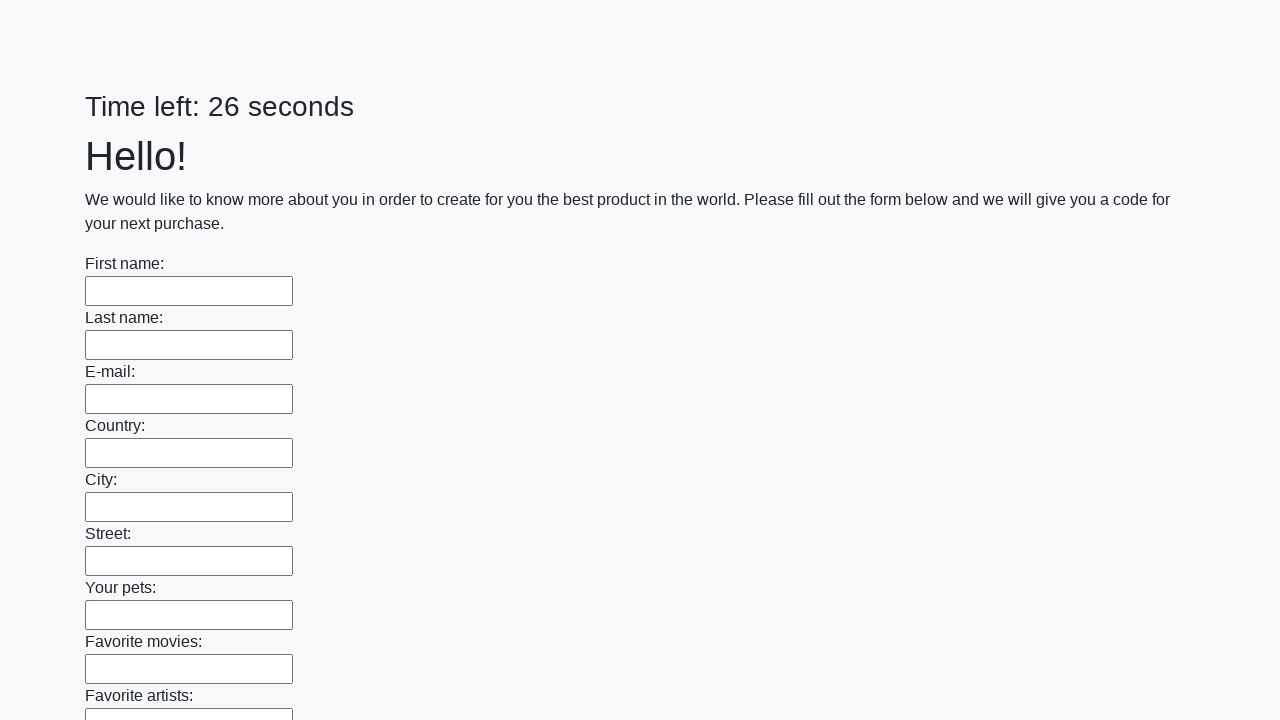

Located all firstname input fields
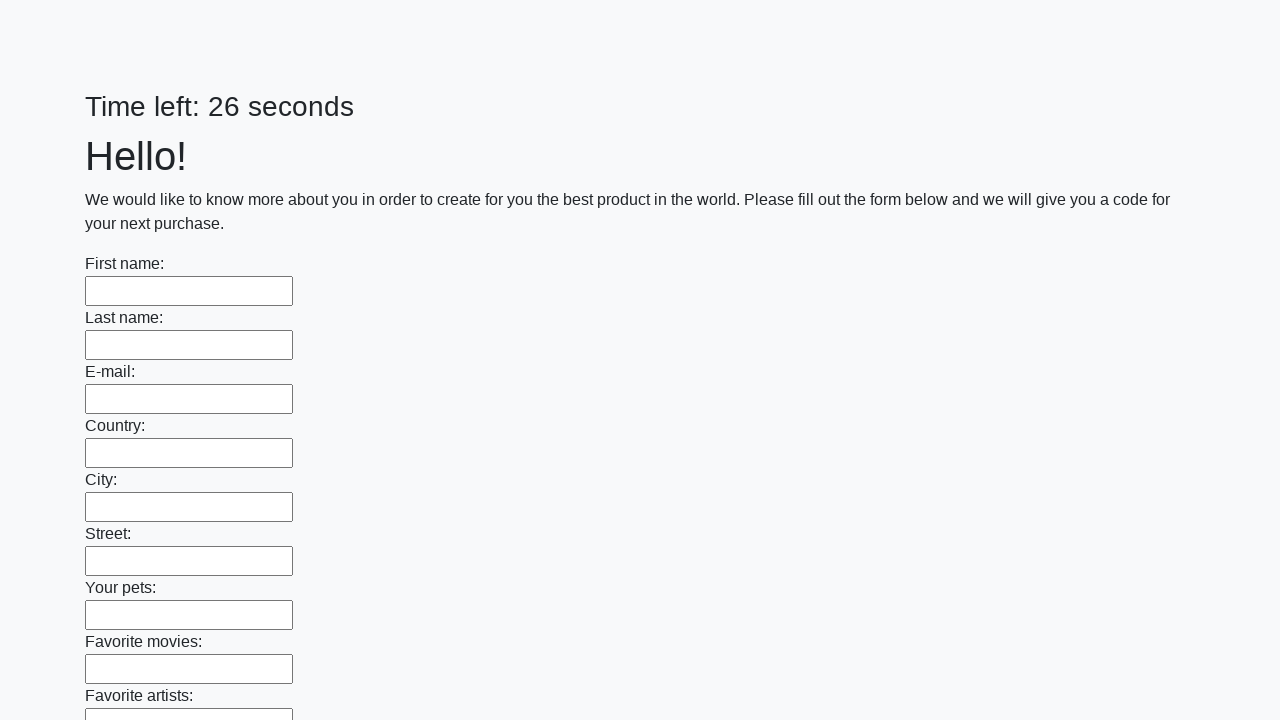

Counted 1 firstname fields
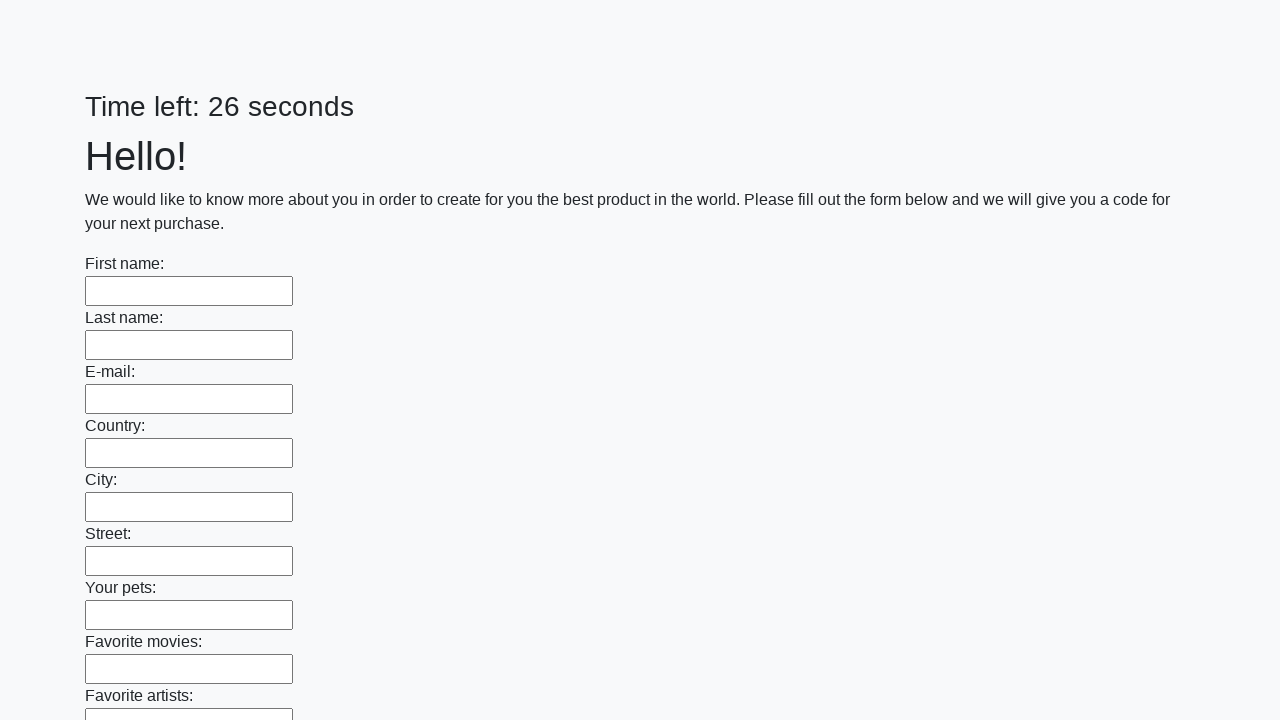

Filled firstname field 1 of 1 with 'Мой ответ' on [name='firstname'] >> nth=0
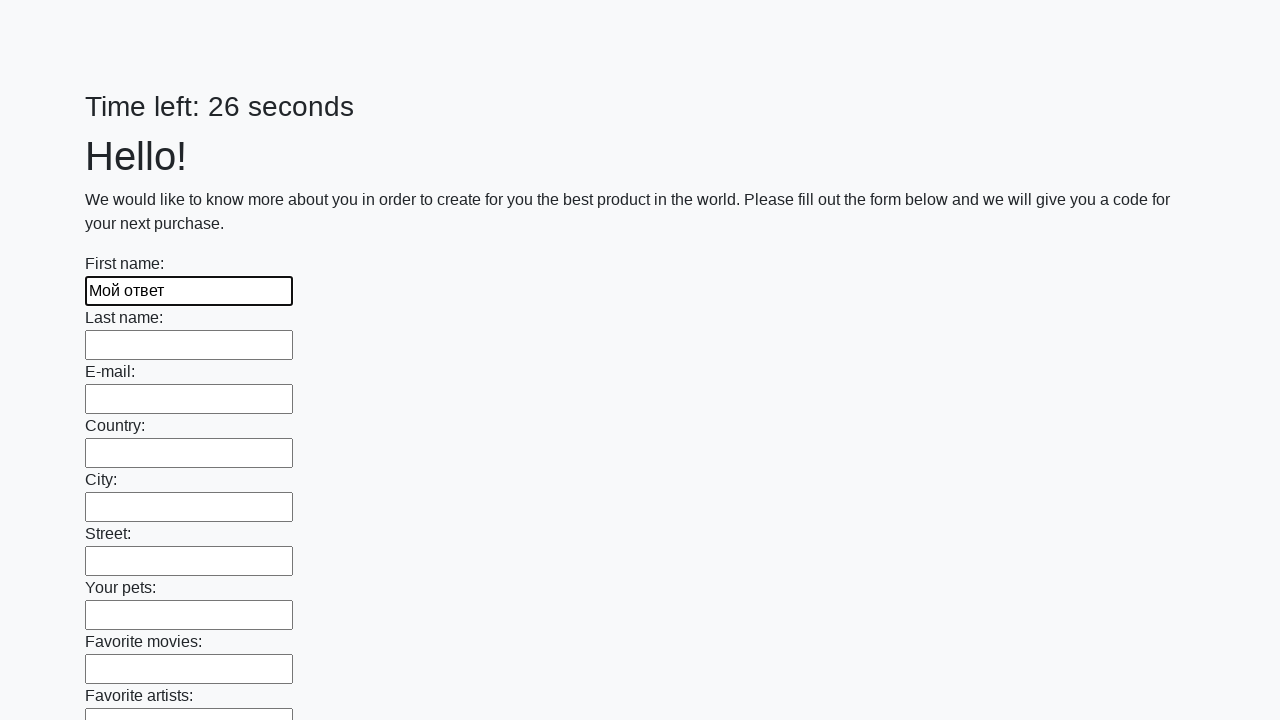

Clicked submit button to submit the form at (123, 611) on button.btn
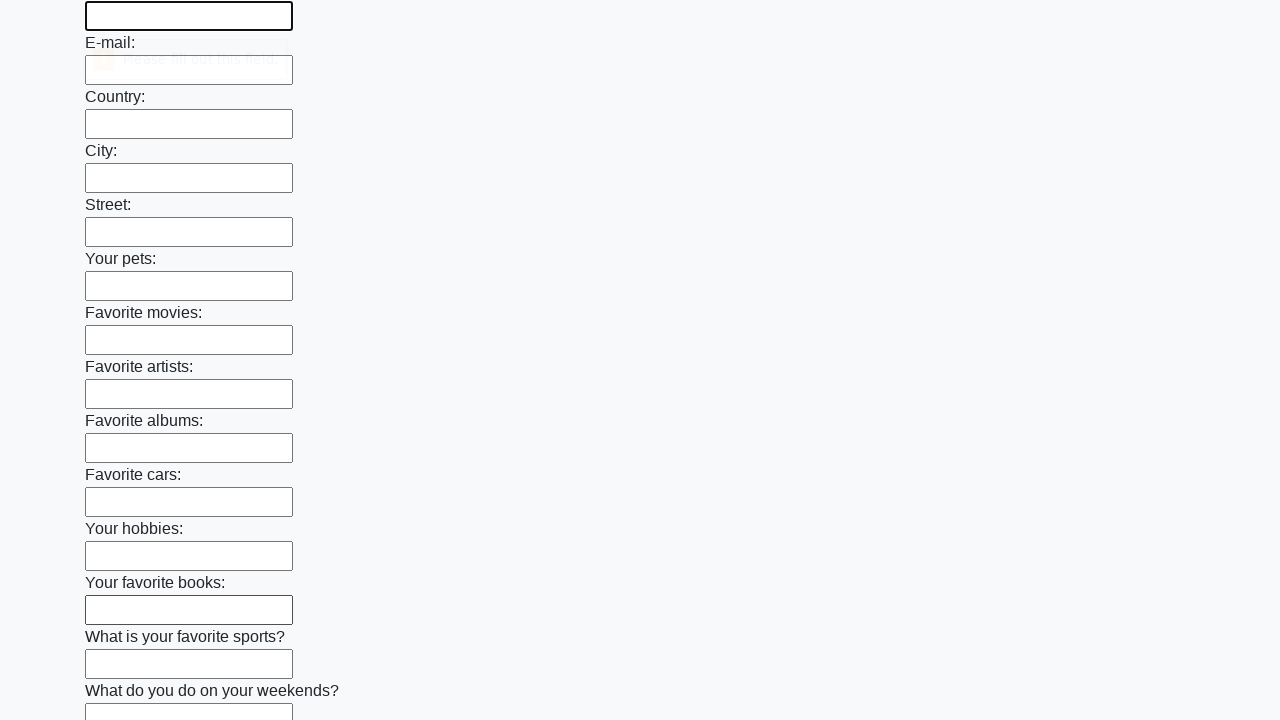

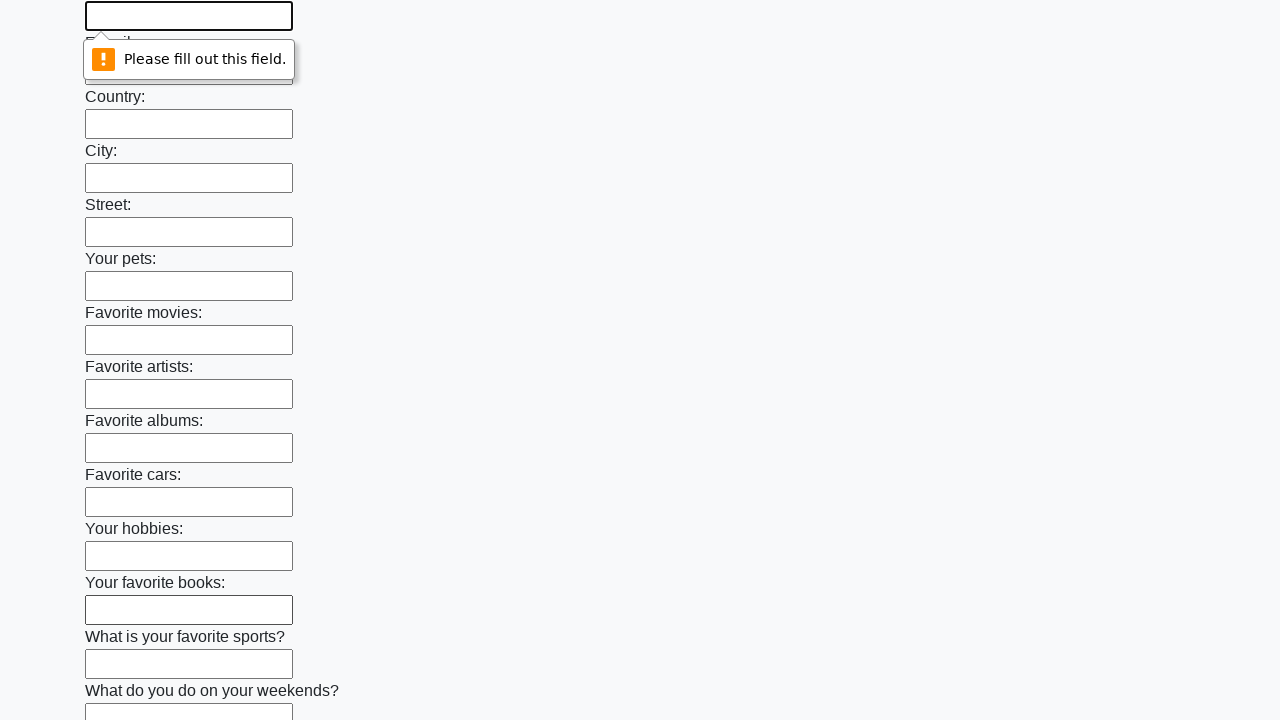